Tests mouse movement to an element with offset positioning

Starting URL: https://www.selenium.dev/selenium/web/mouse_interaction.html

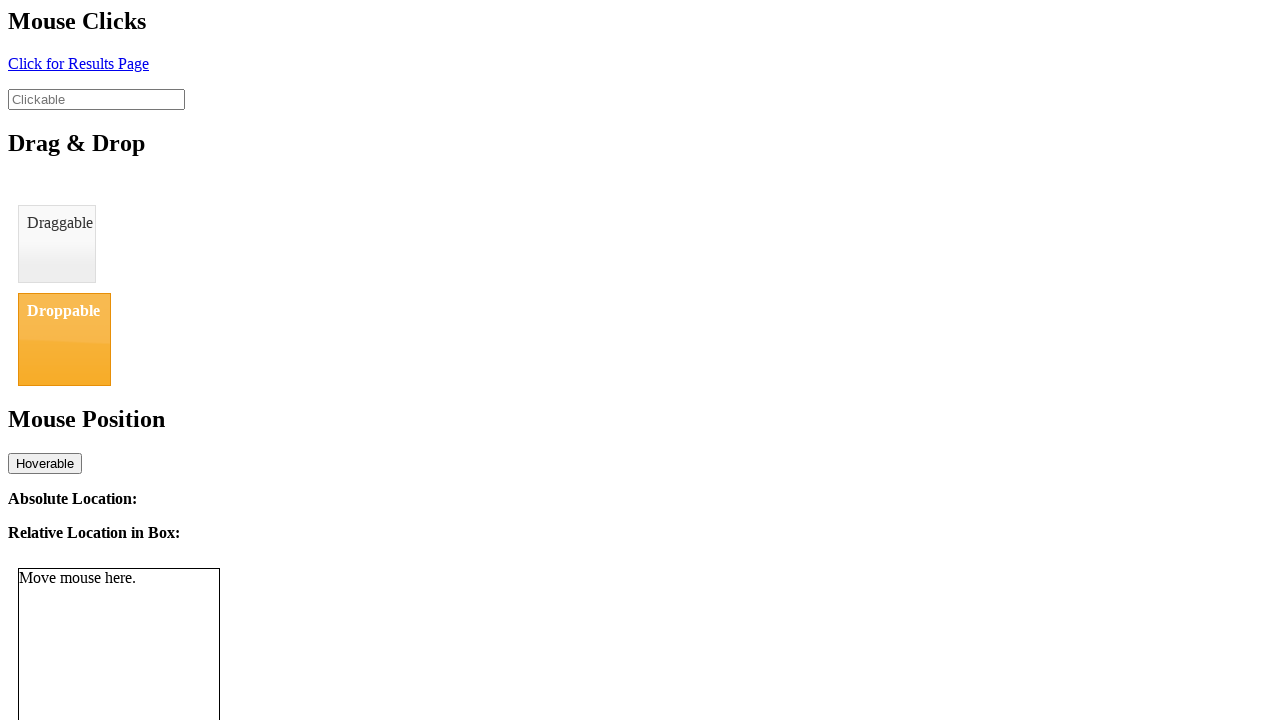

Located mouse tracker element
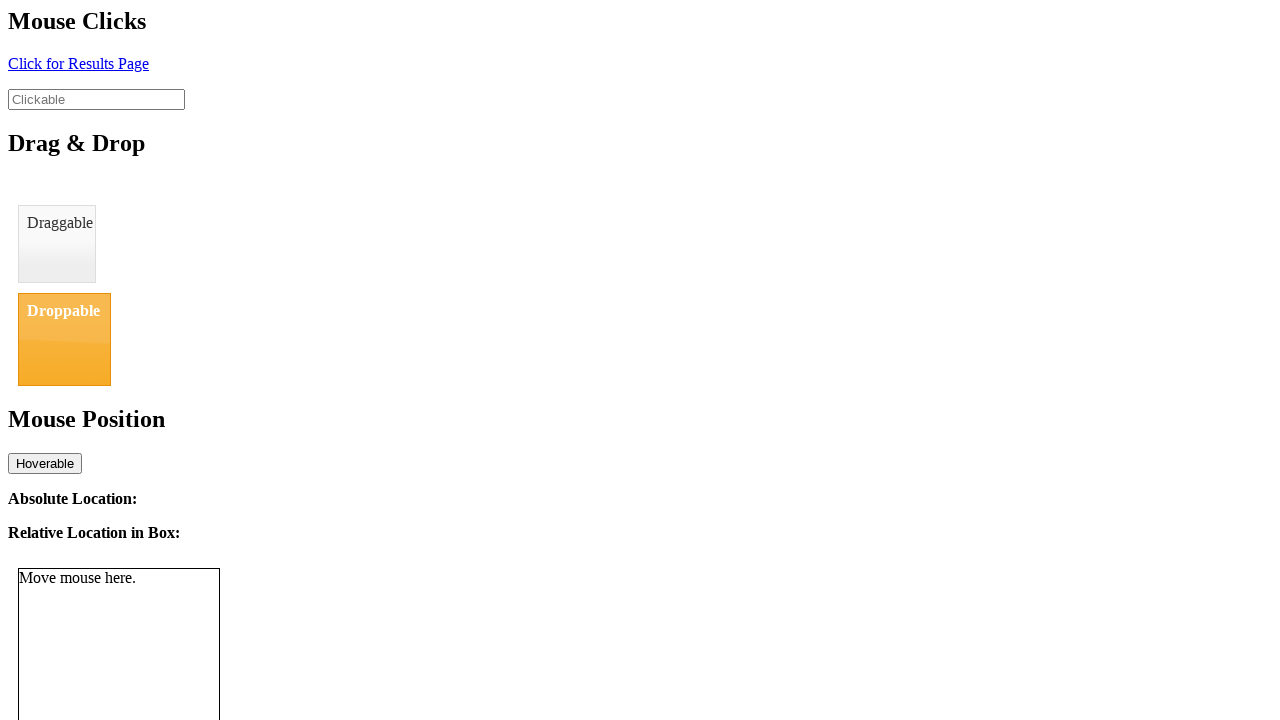

Retrieved bounding box of mouse tracker element
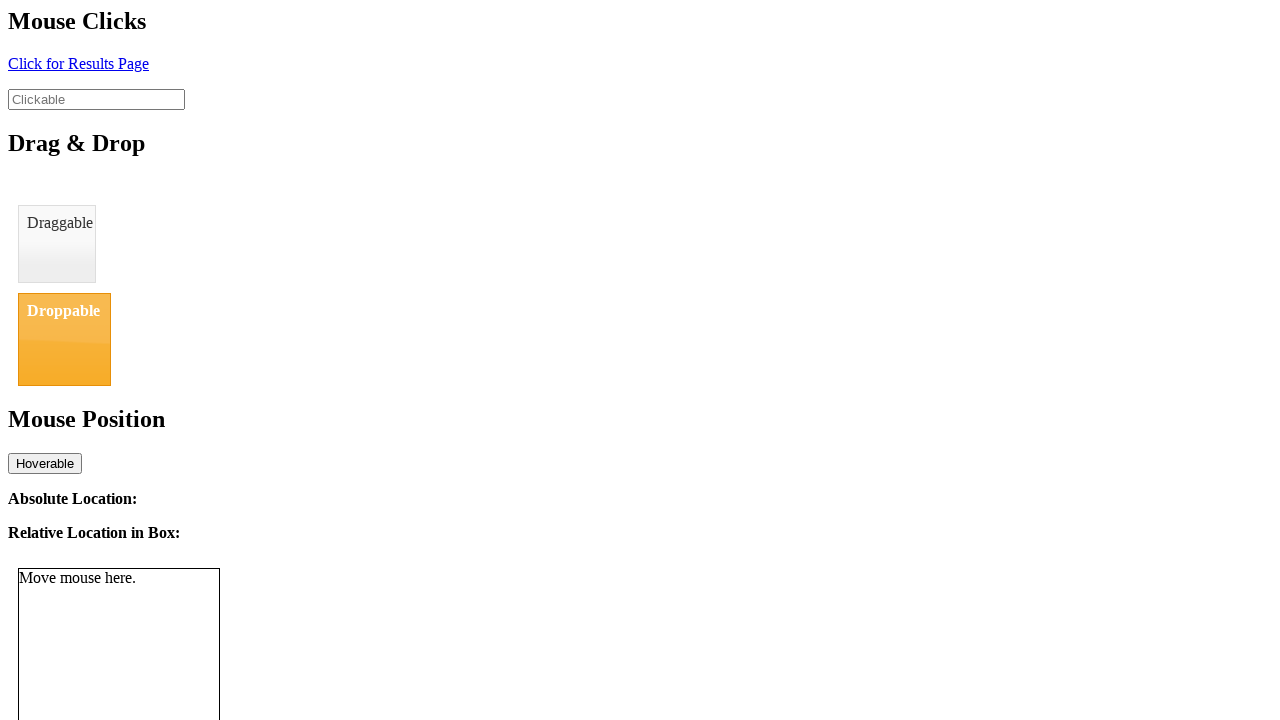

Moved mouse to element center with 20px offset at (139, 669)
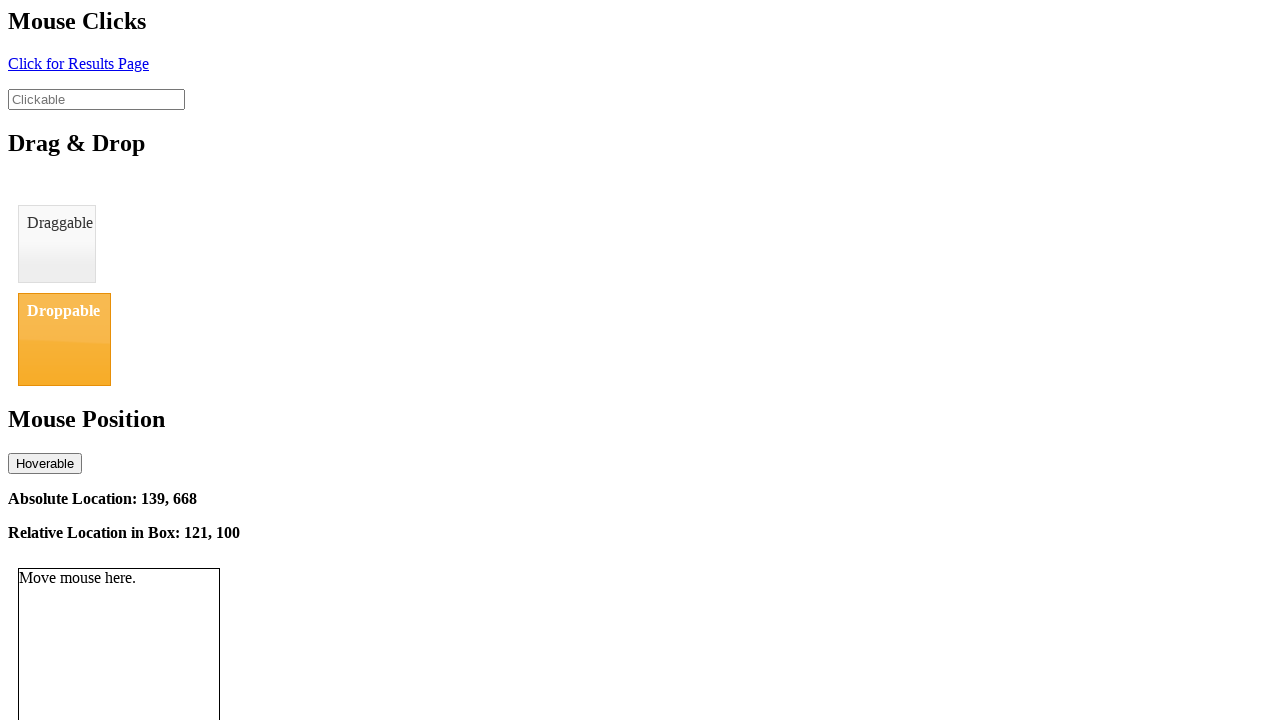

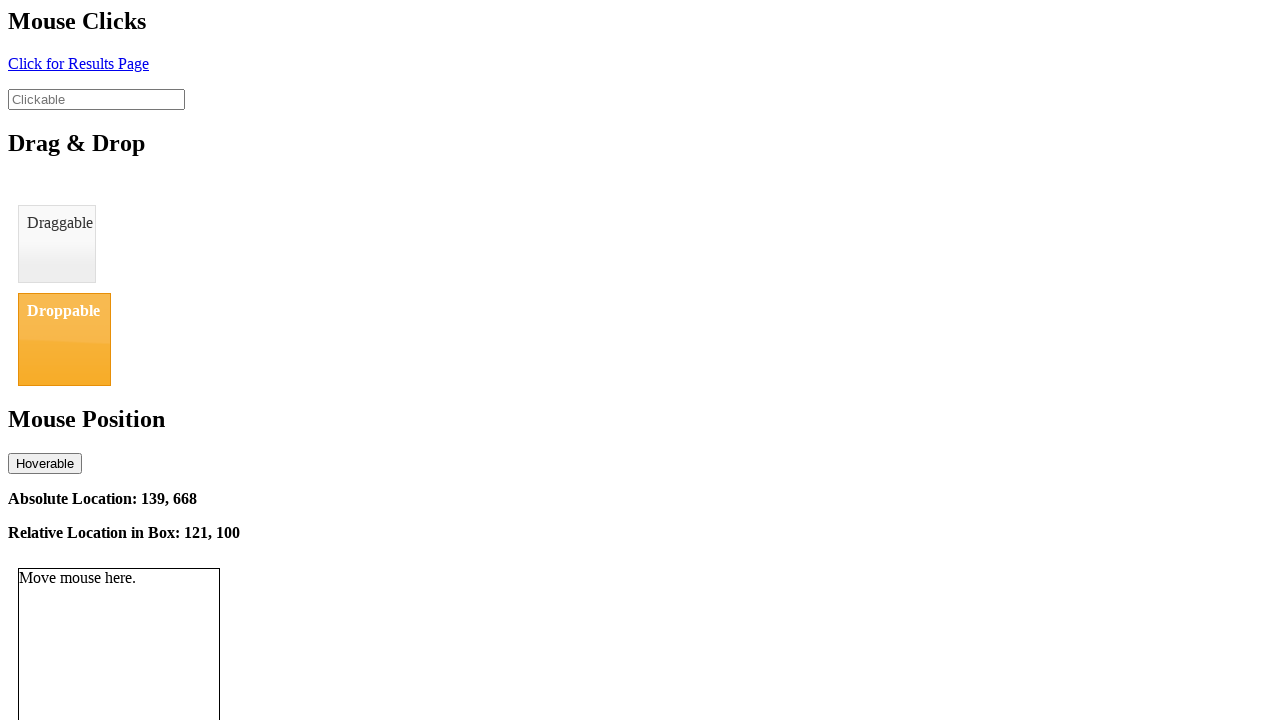